Tests clicking the Visualizar Lista link to navigate to the list view

Starting URL: https://tc-1-final-parte1.vercel.app/

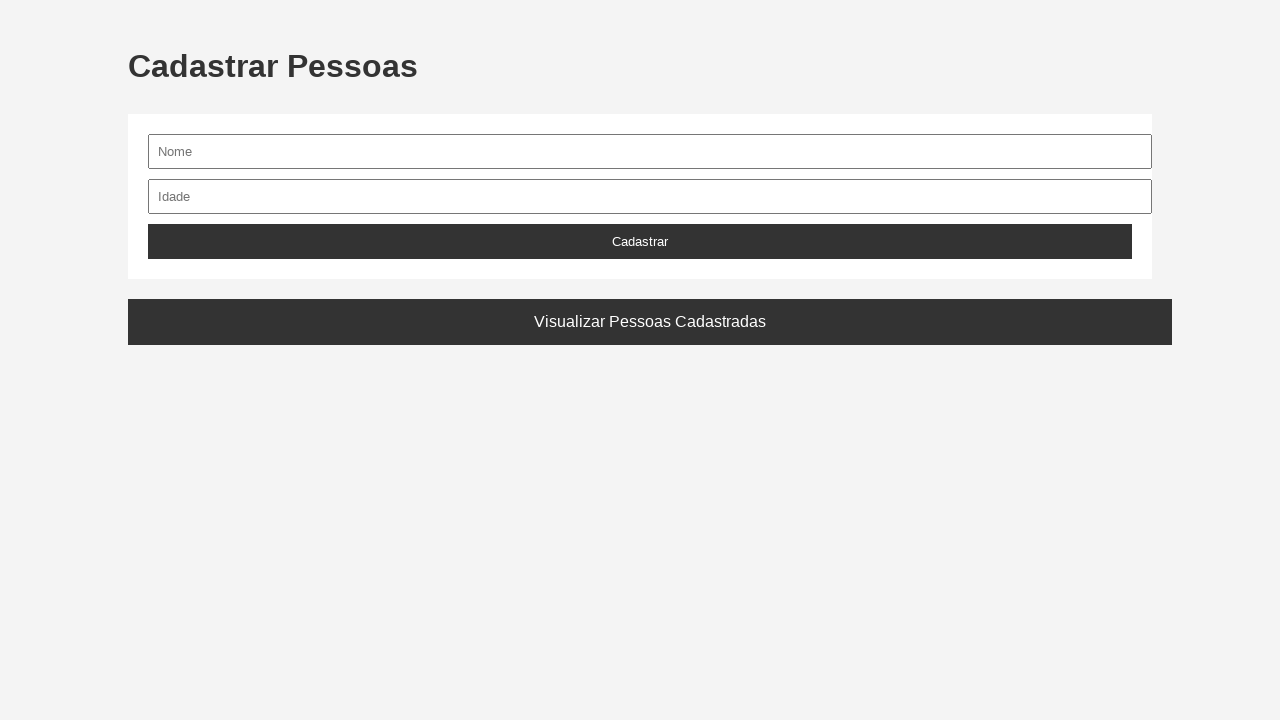

Waited for link element to be visible
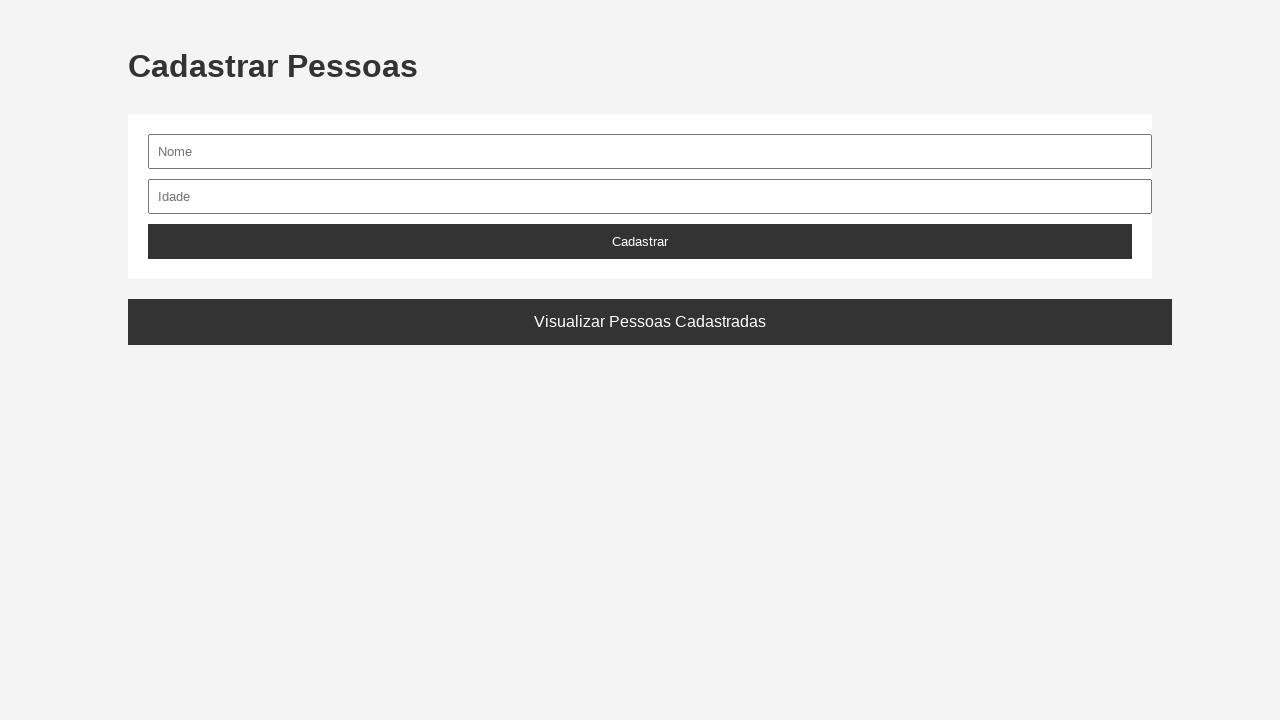

Clicked the Visualizar Lista link to navigate to list view at (650, 322) on a
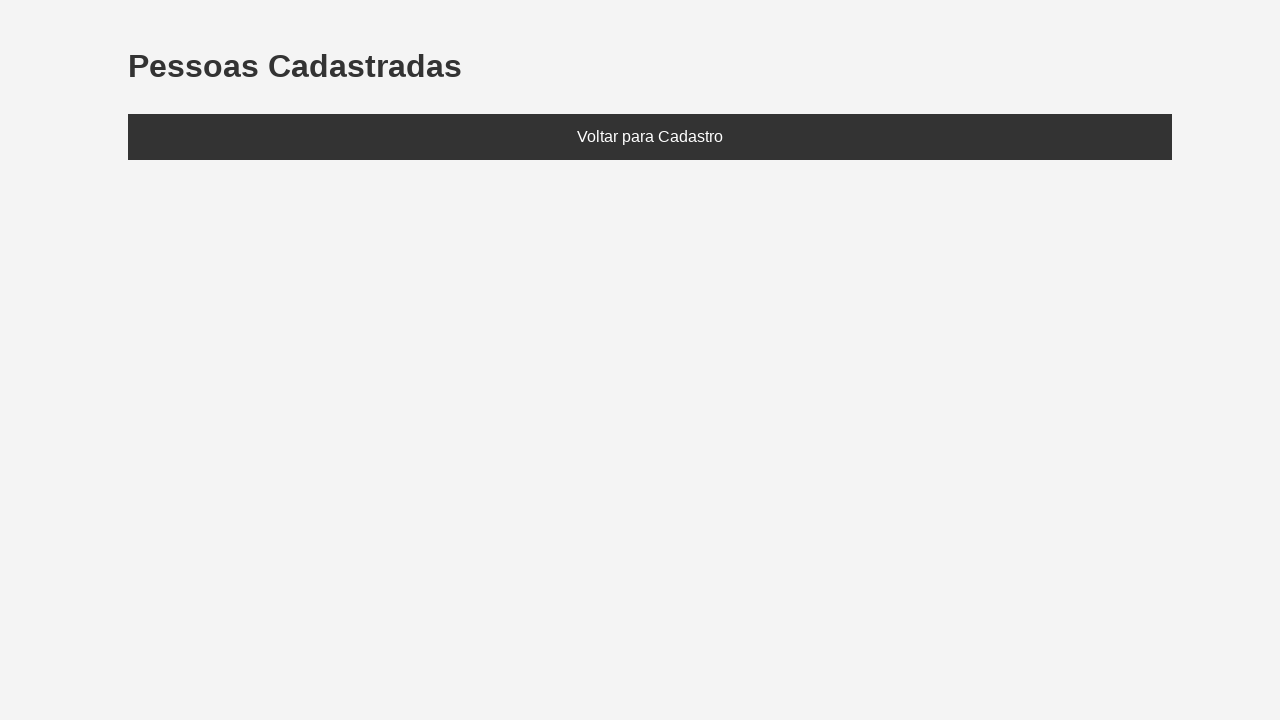

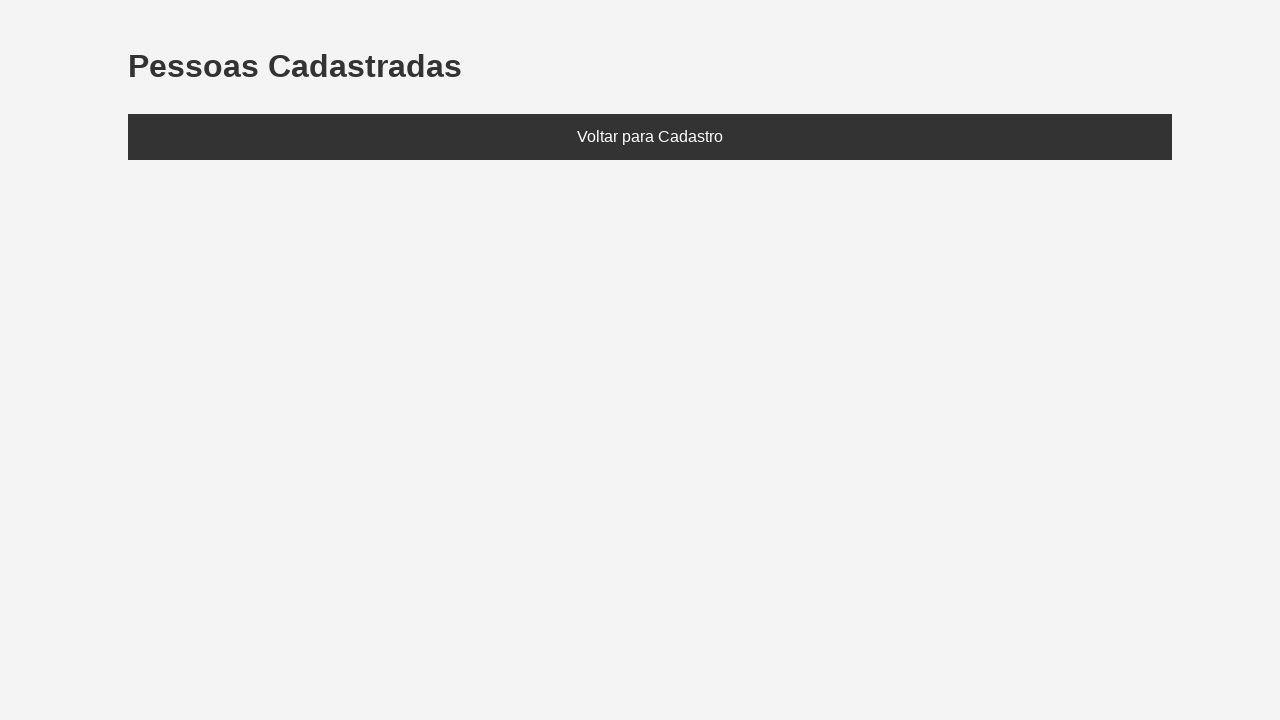